Navigates to the Demoblaze demo e-commerce site and clicks on the Samsung Galaxy S6 product link to view its details.

Starting URL: https://www.demoblaze.com/index.html

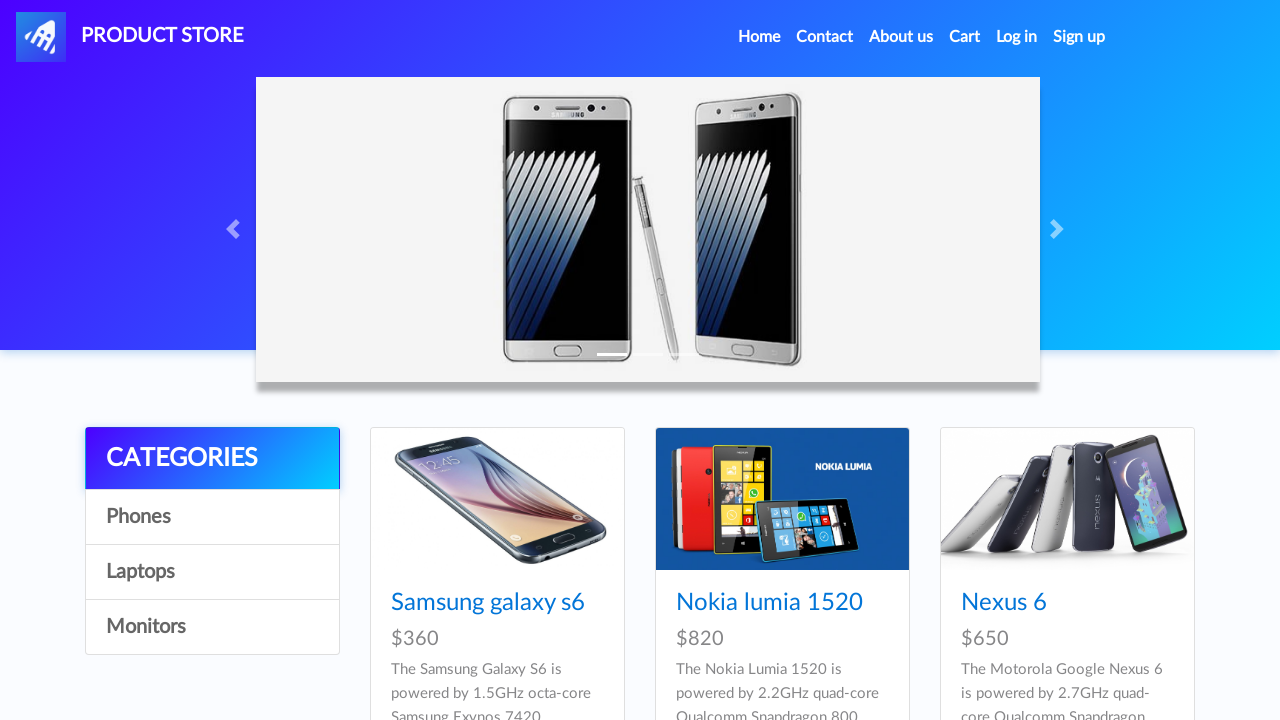

Waited 3 seconds for Demoblaze homepage to load and products to be visible
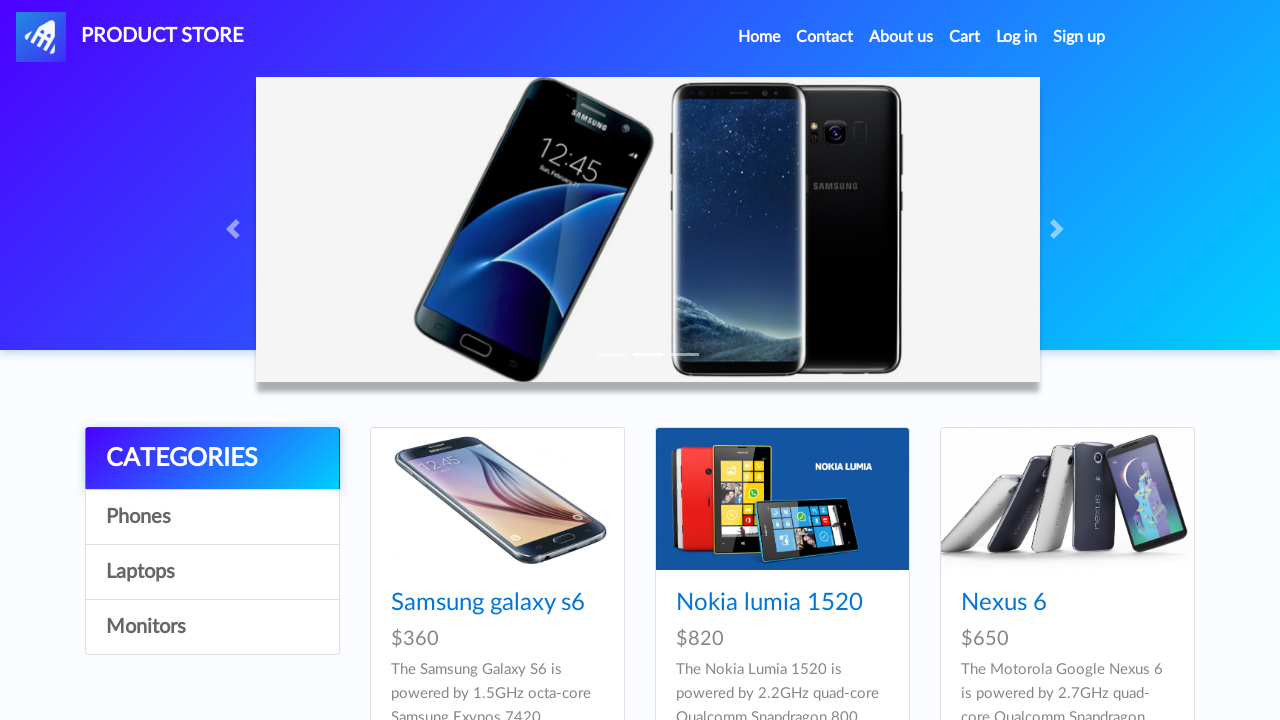

Clicked on Samsung Galaxy S6 product link at (488, 603) on text=Samsung galaxy s6
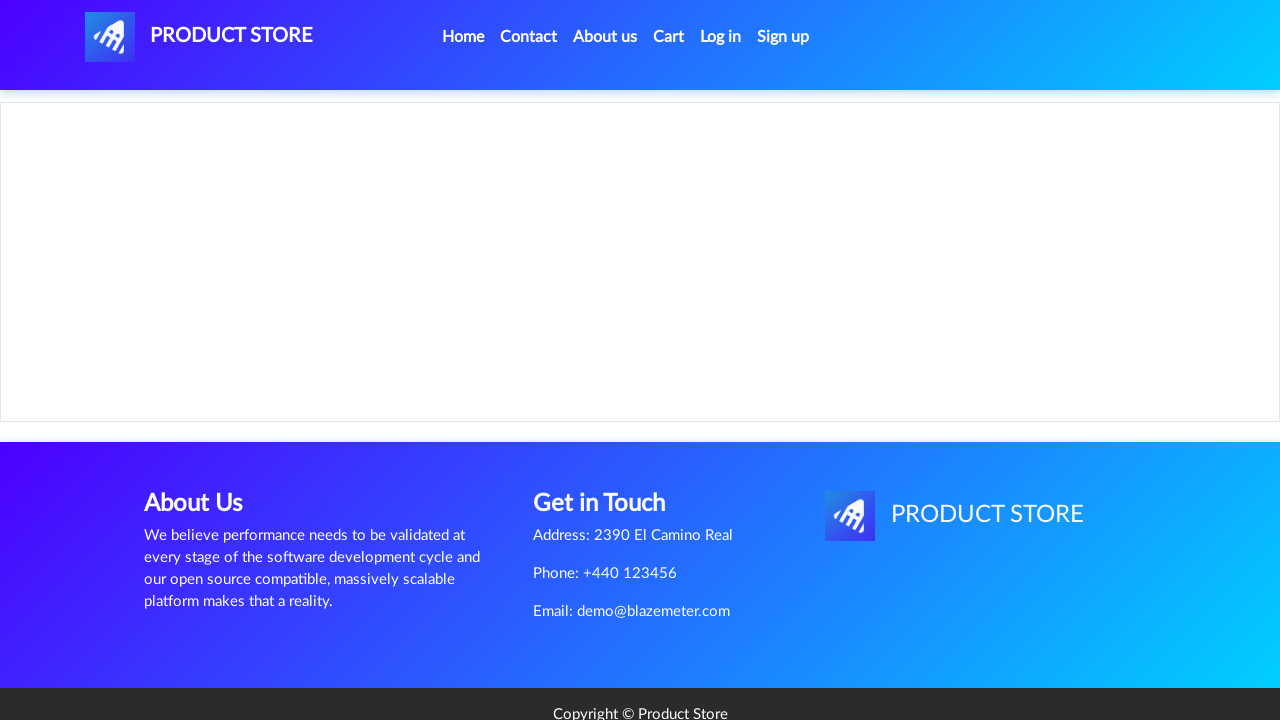

Product details page loaded successfully
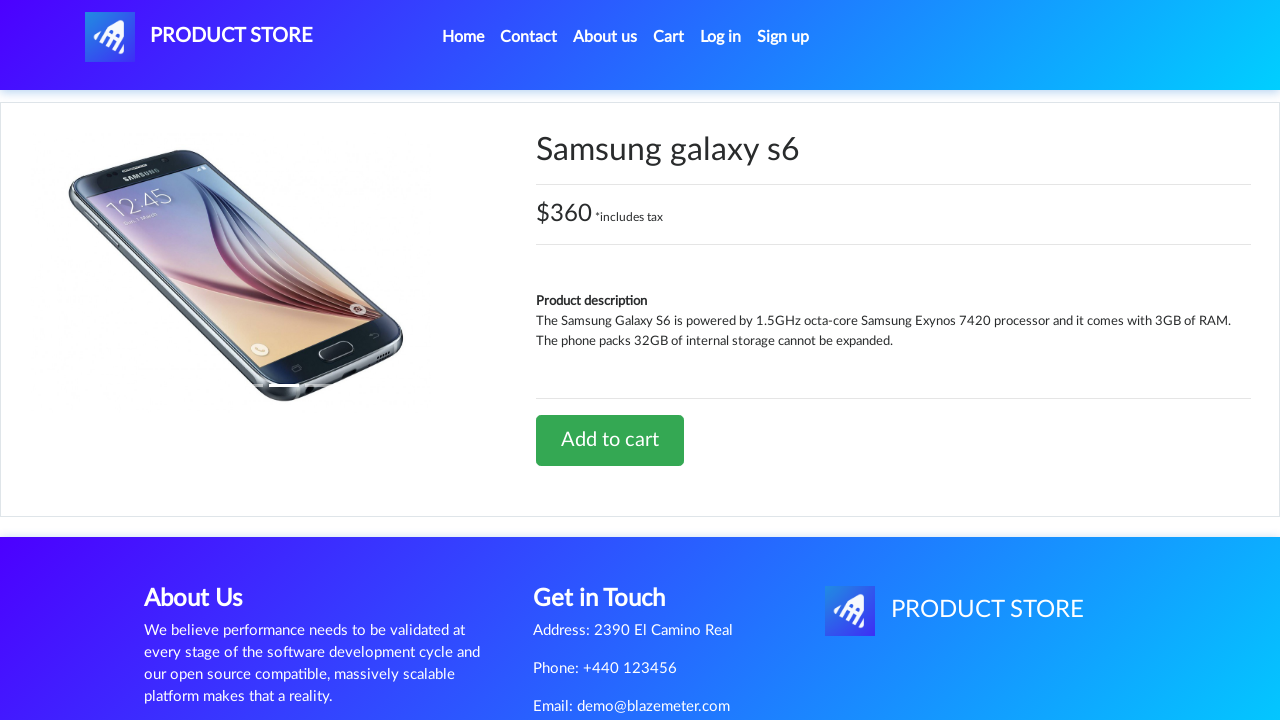

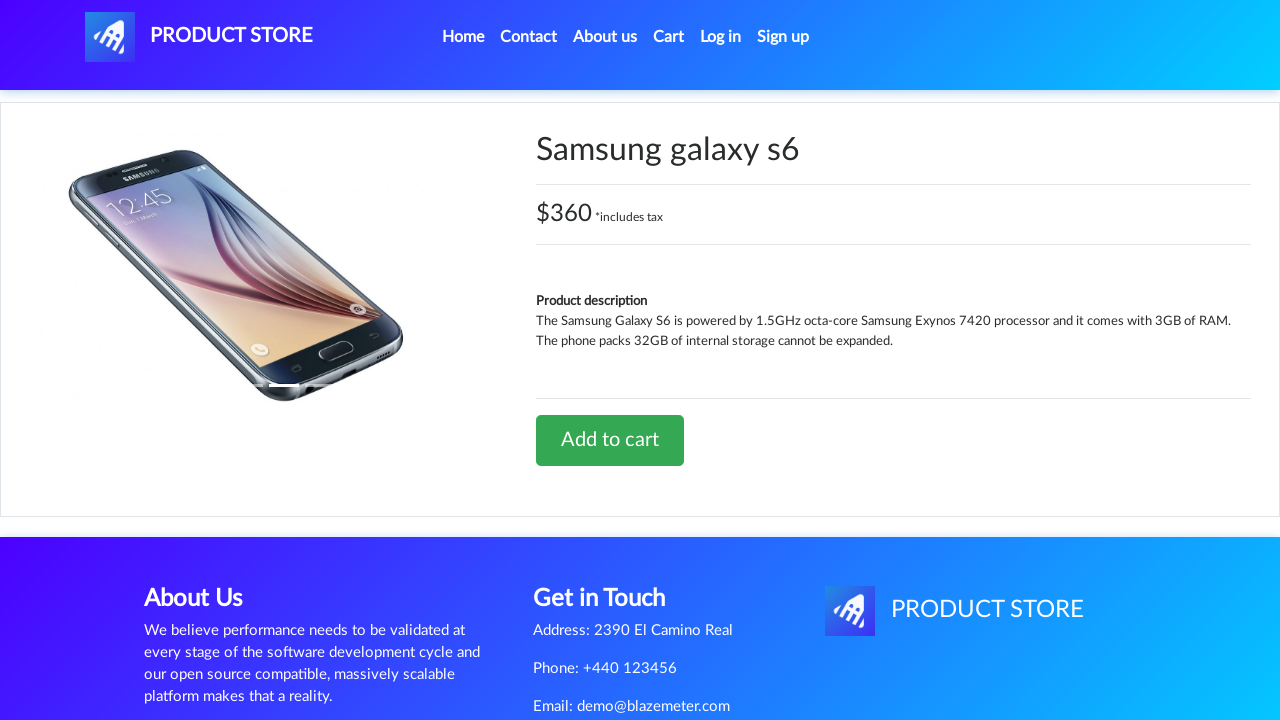